Tests selecting "audi" from the cars multi-select dropdown

Starting URL: https://demoqa.com/select-menu

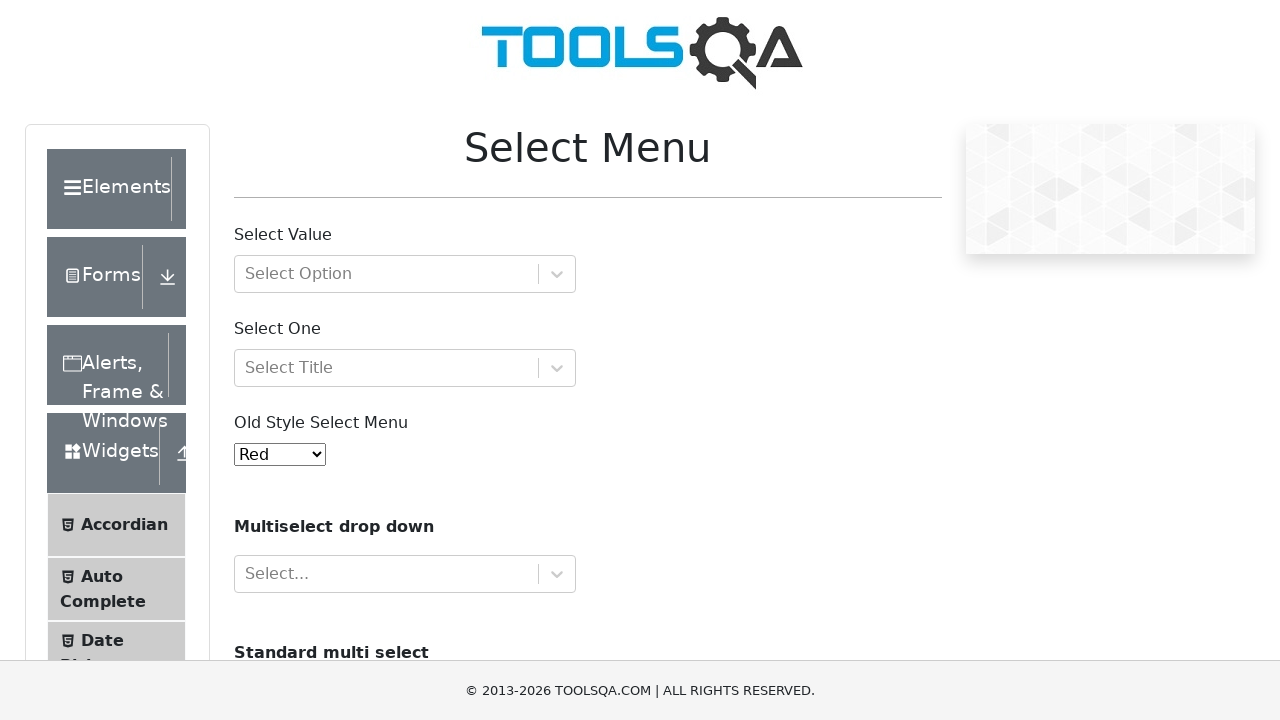

Navigated to DemoQA select menu page
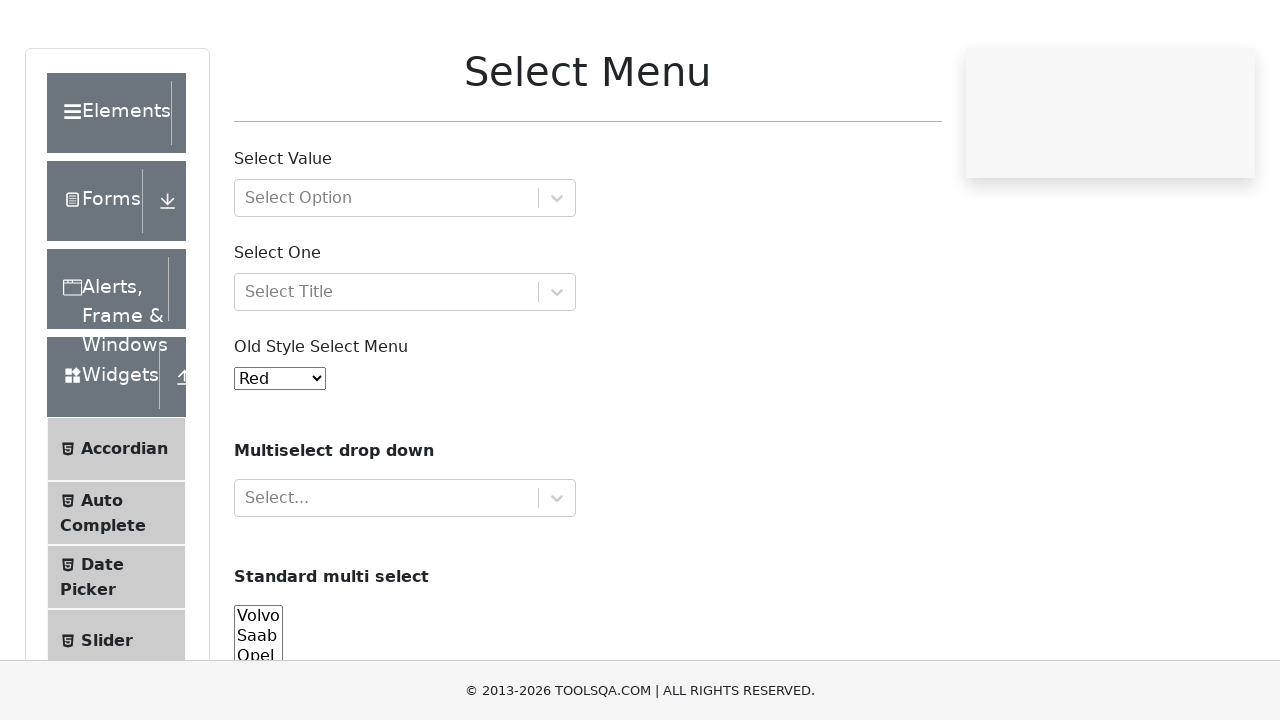

Selected 'audi' from the cars multi-select dropdown on #cars
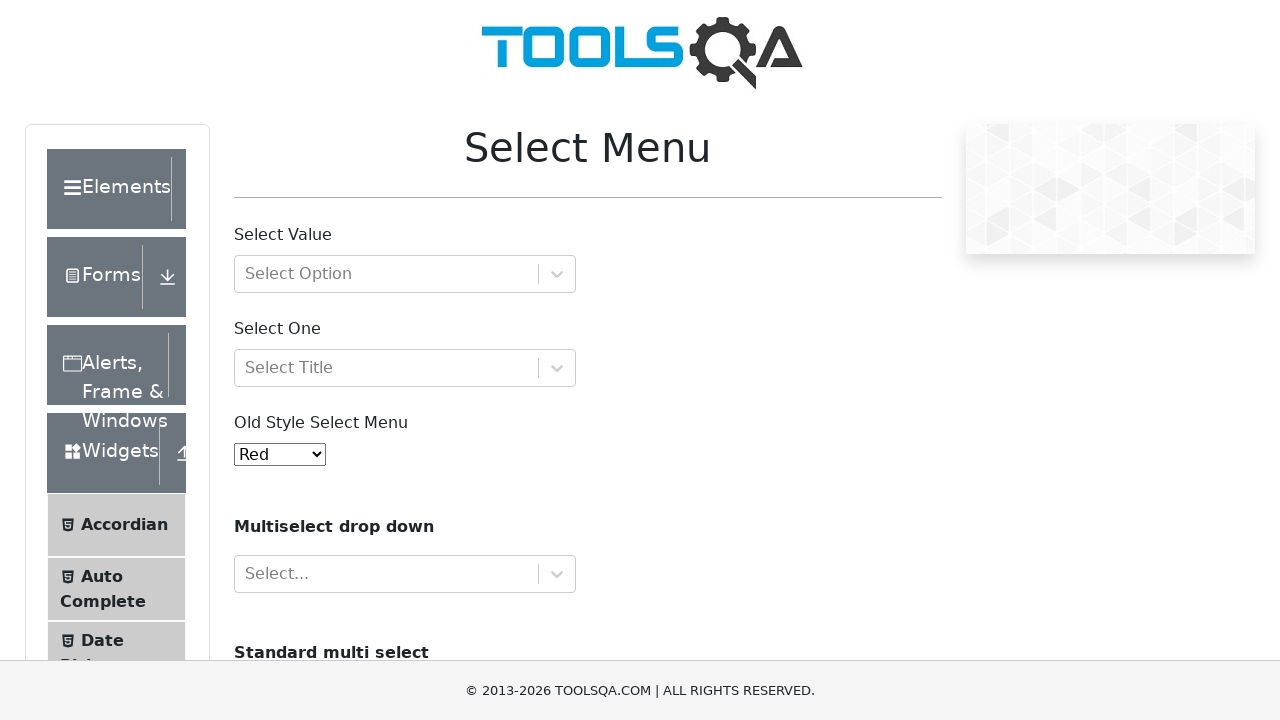

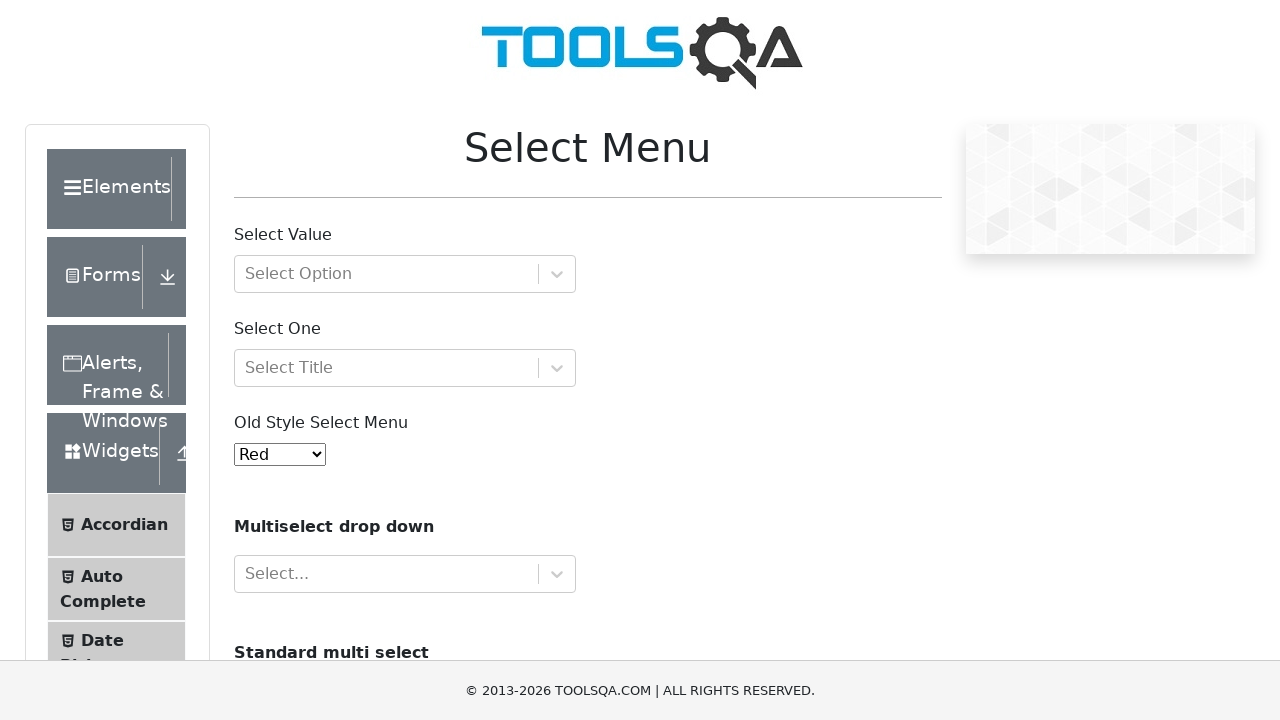